Tests auto-suggestive dropdown functionality by typing a partial country name, waiting for suggestions to appear, and selecting a matching option from the dropdown list

Starting URL: https://rahulshettyacademy.com/dropdownsPractise/

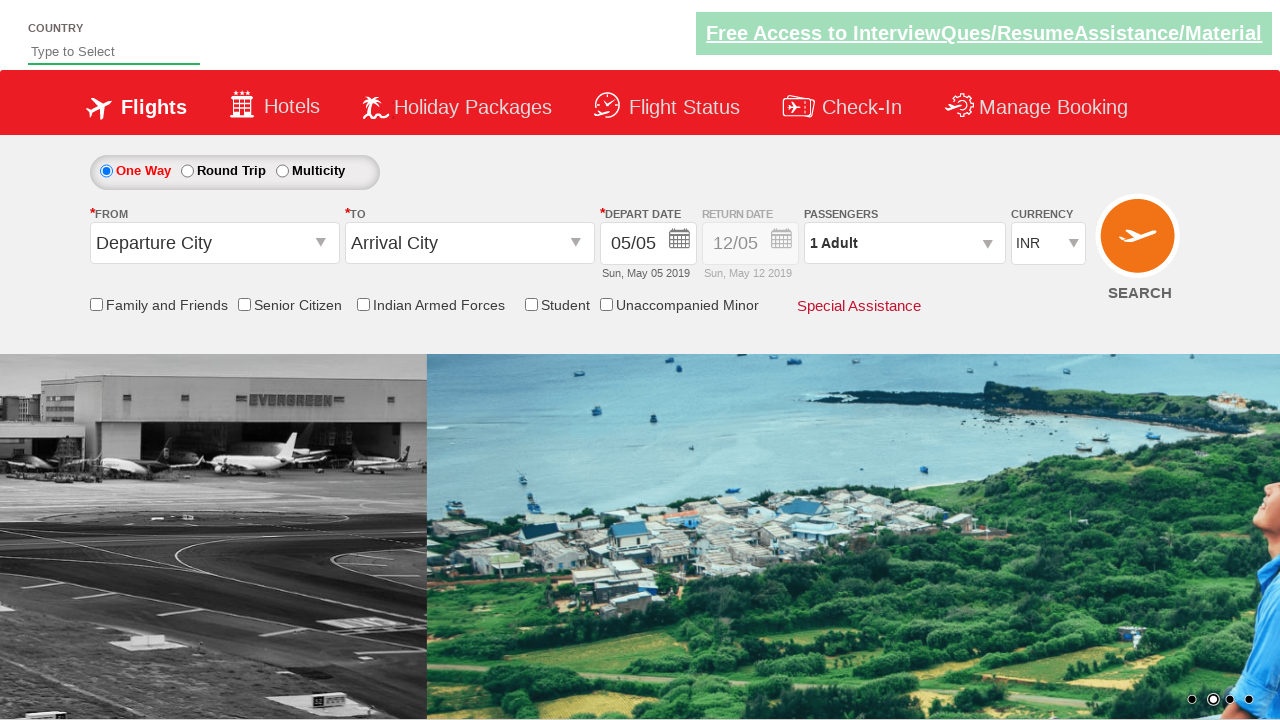

Filled autosuggest input with partial country name 'ind' on input#autosuggest
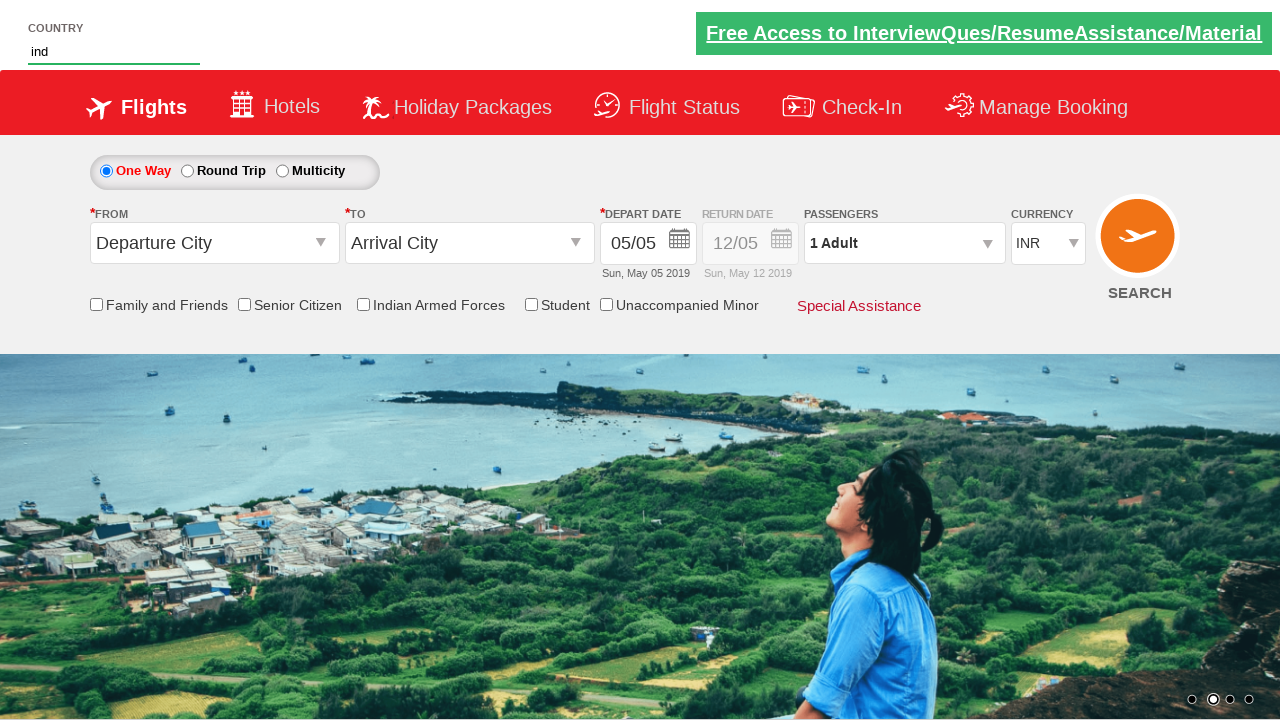

Waited for suggestion dropdown items to appear
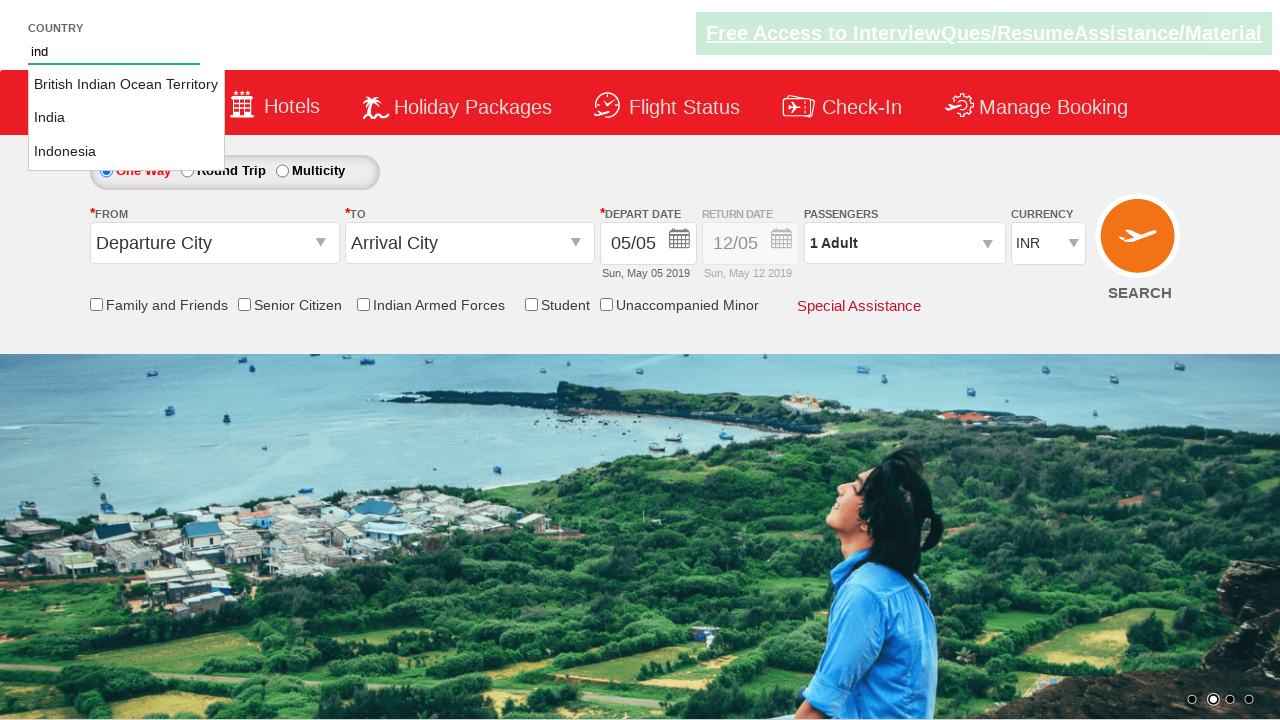

Retrieved all suggestion options from dropdown list
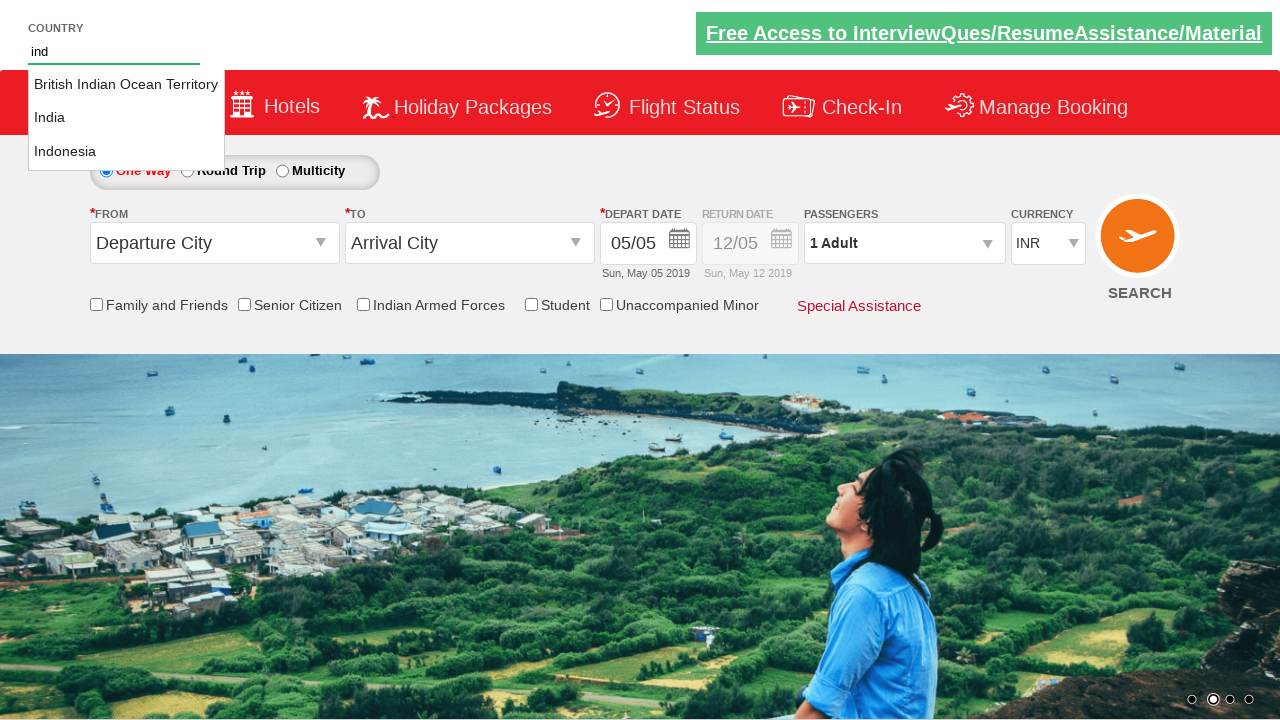

Clicked on 'India' option from the dropdown suggestions at (126, 118) on li.ui-menu-item a >> nth=1
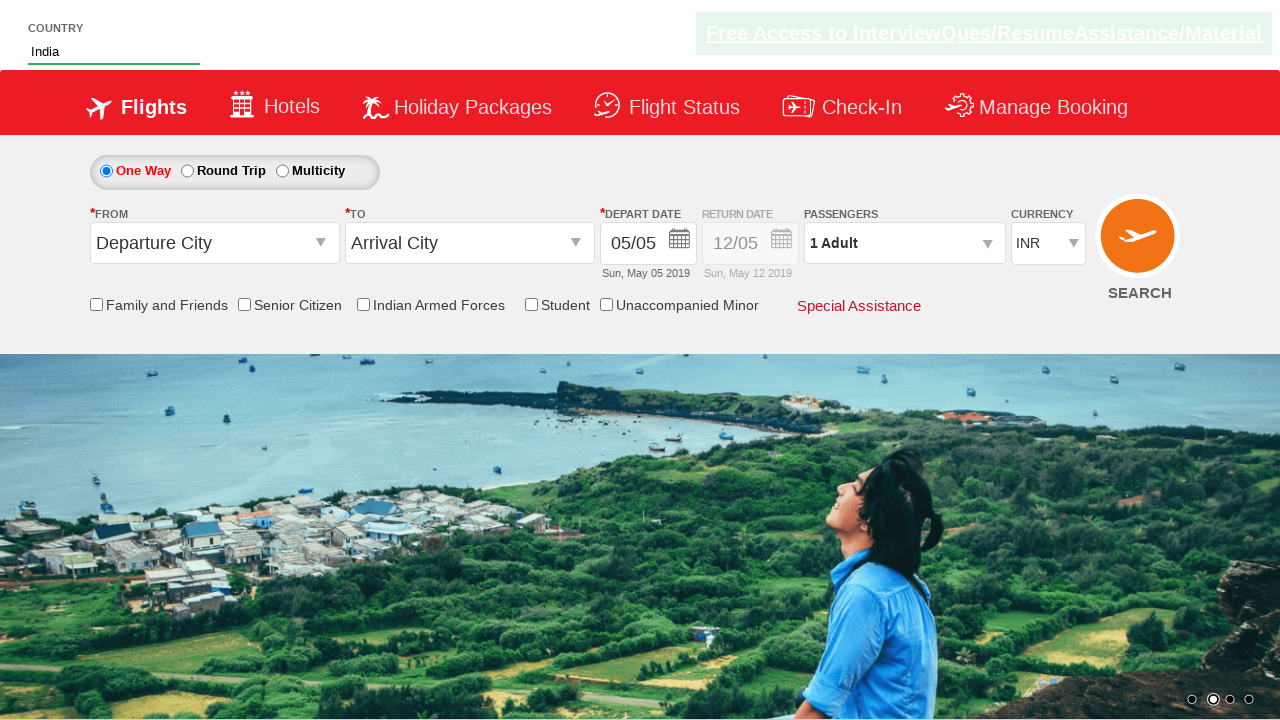

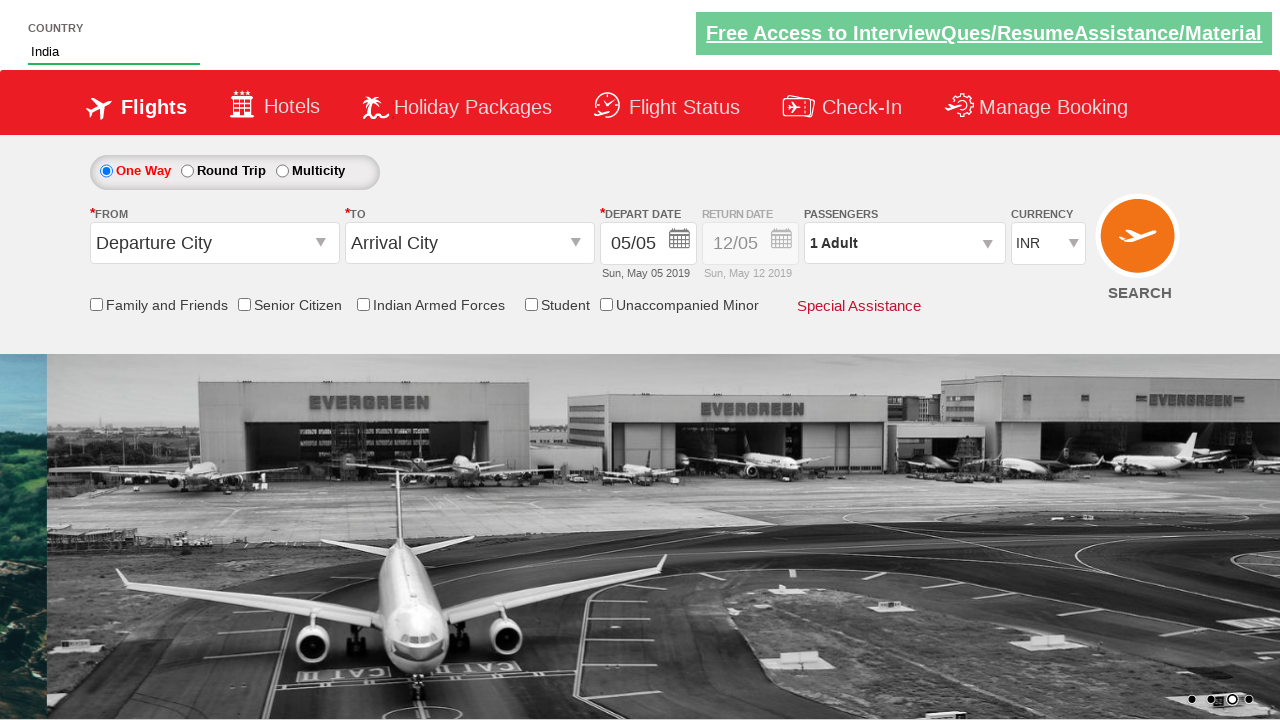